Navigates through research area pages on the Flinders University website

Starting URL: https://www.flinders.edu.au/research

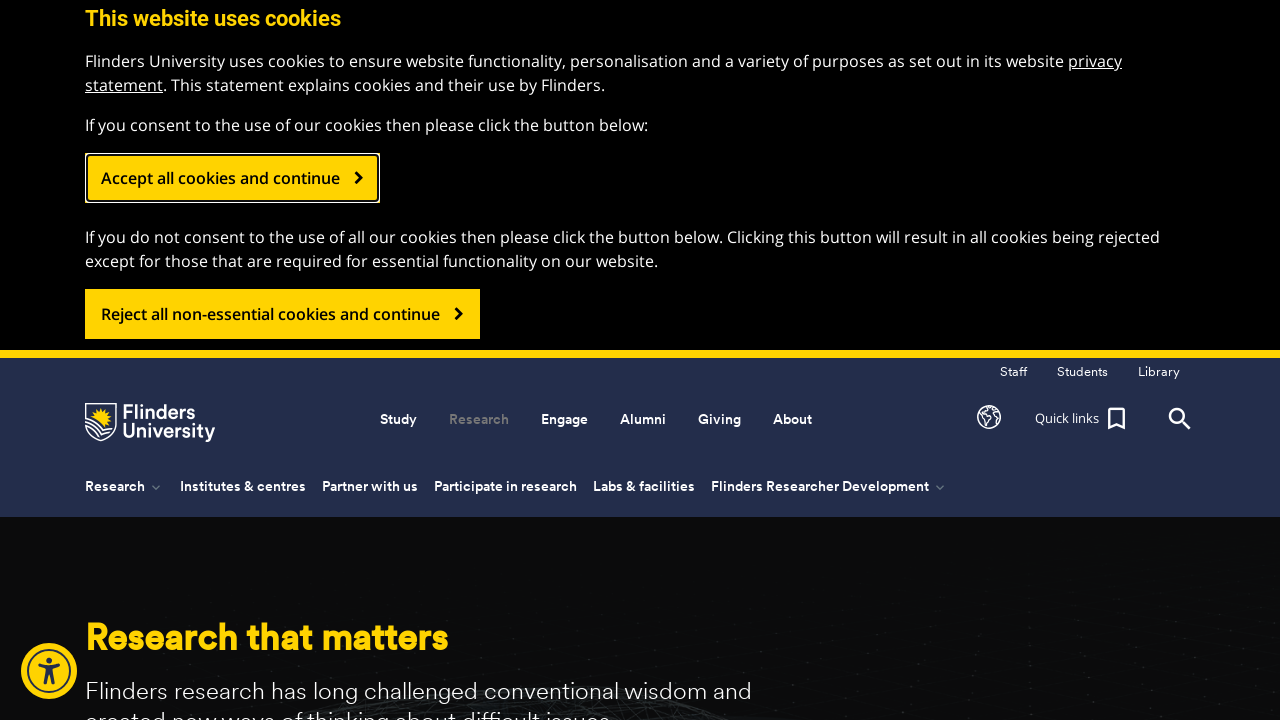

Navigated to engineering and technology research page
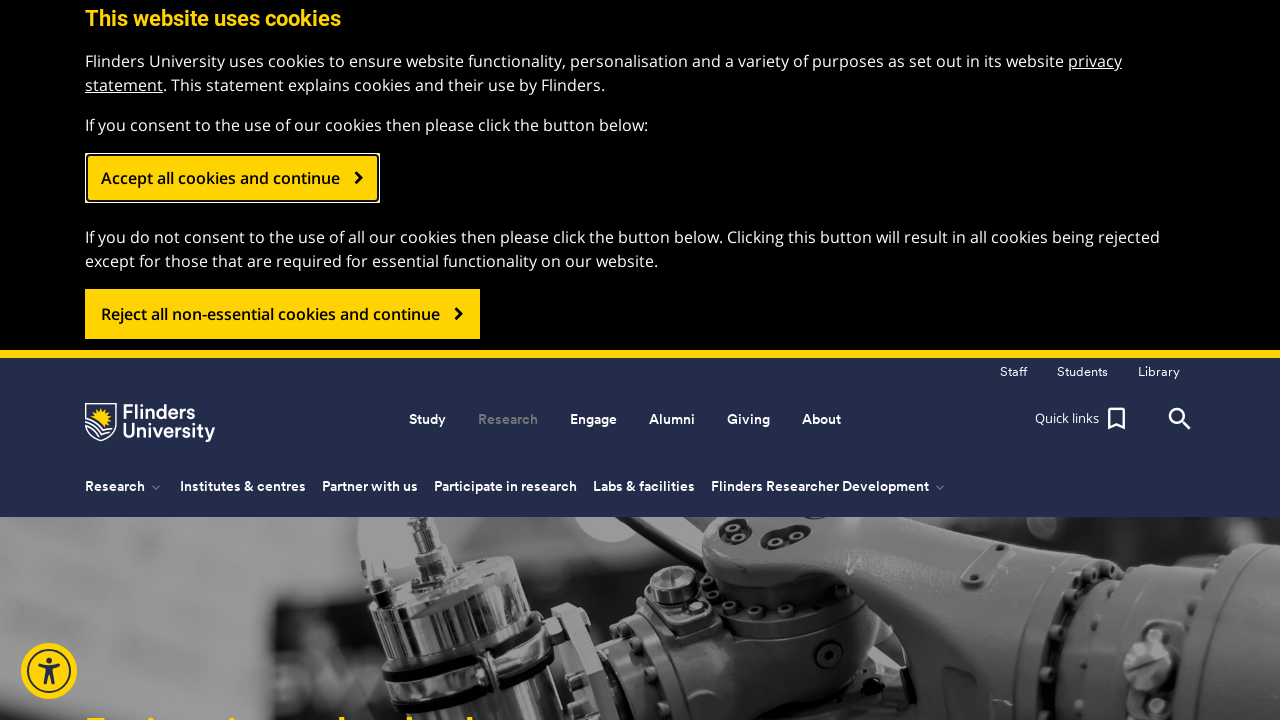

Navigated to research impact page
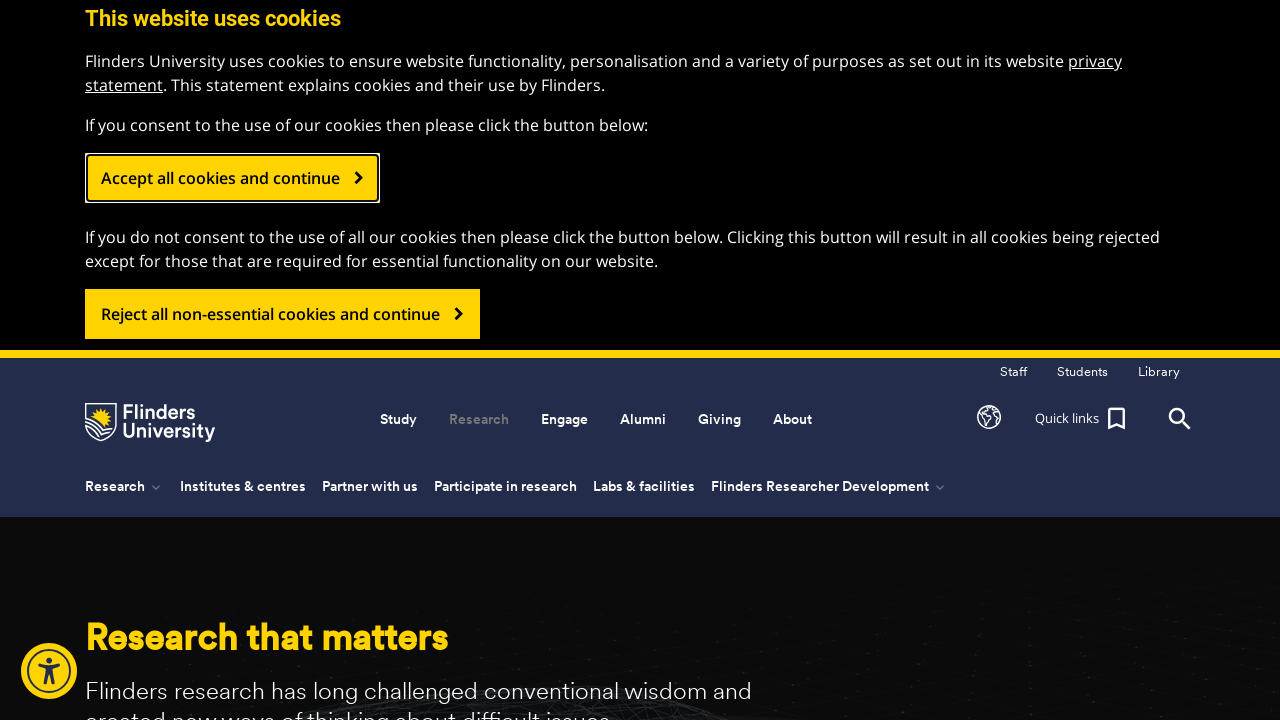

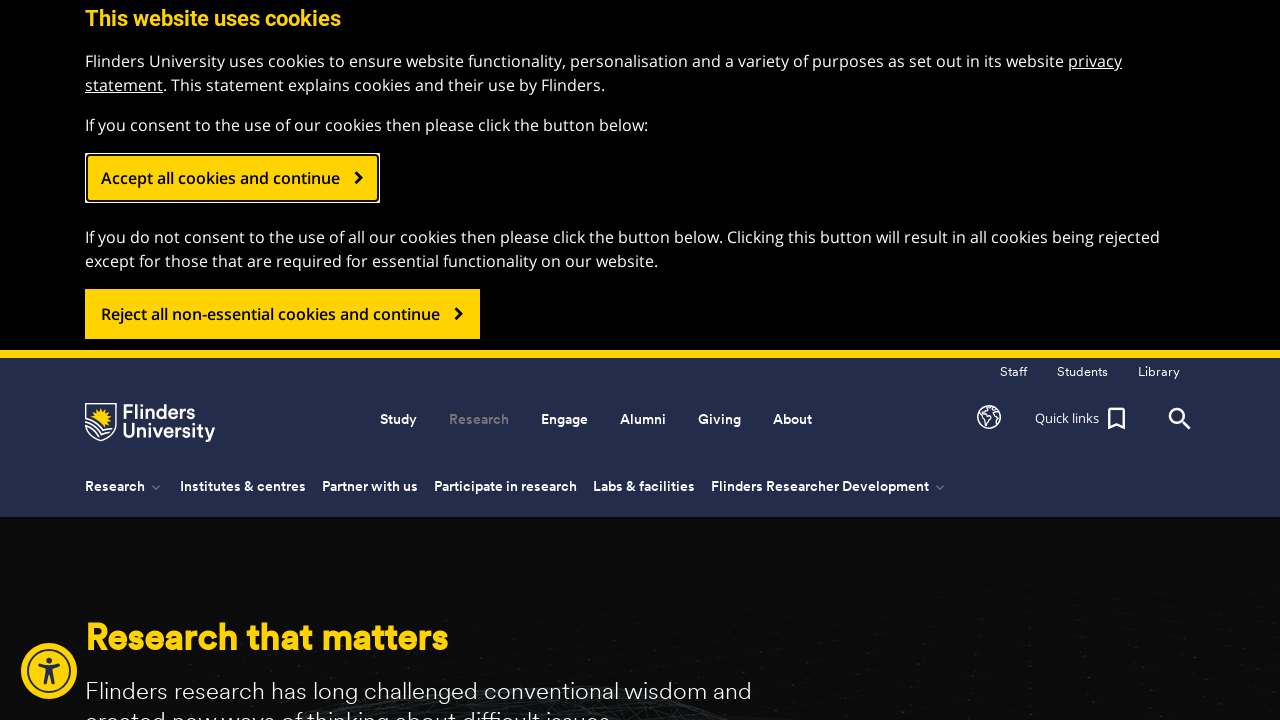